Navigates to Sauce Labs test page and verifies the page title is correct

Starting URL: https://saucelabs.com/test/guinea-pig

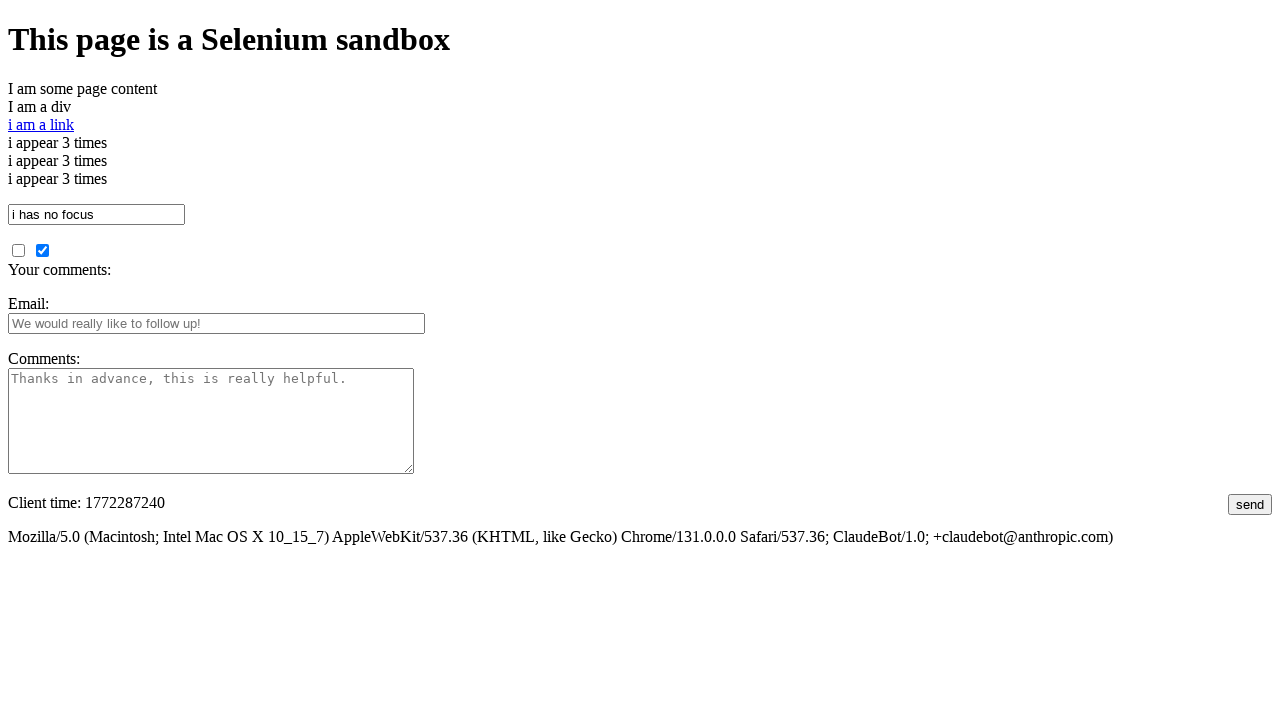

Navigated to Sauce Labs test page
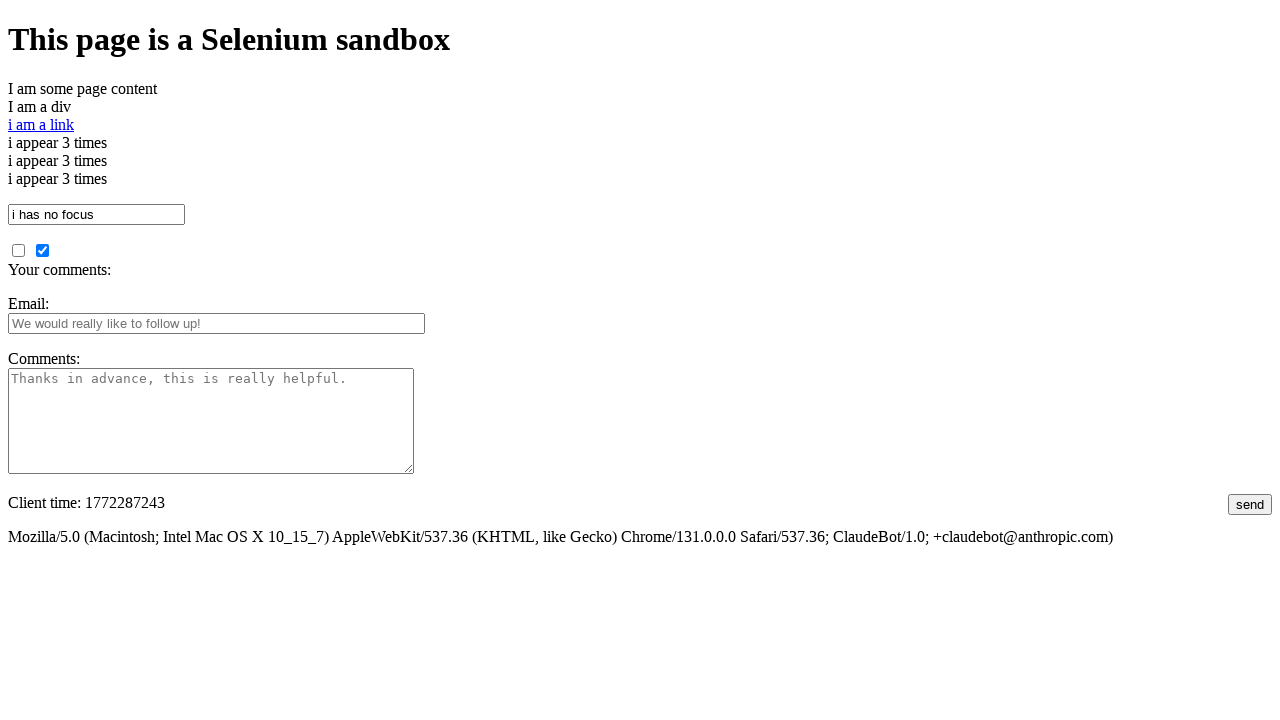

Verified page title is correct: 'I am a page title - Sauce Labs'
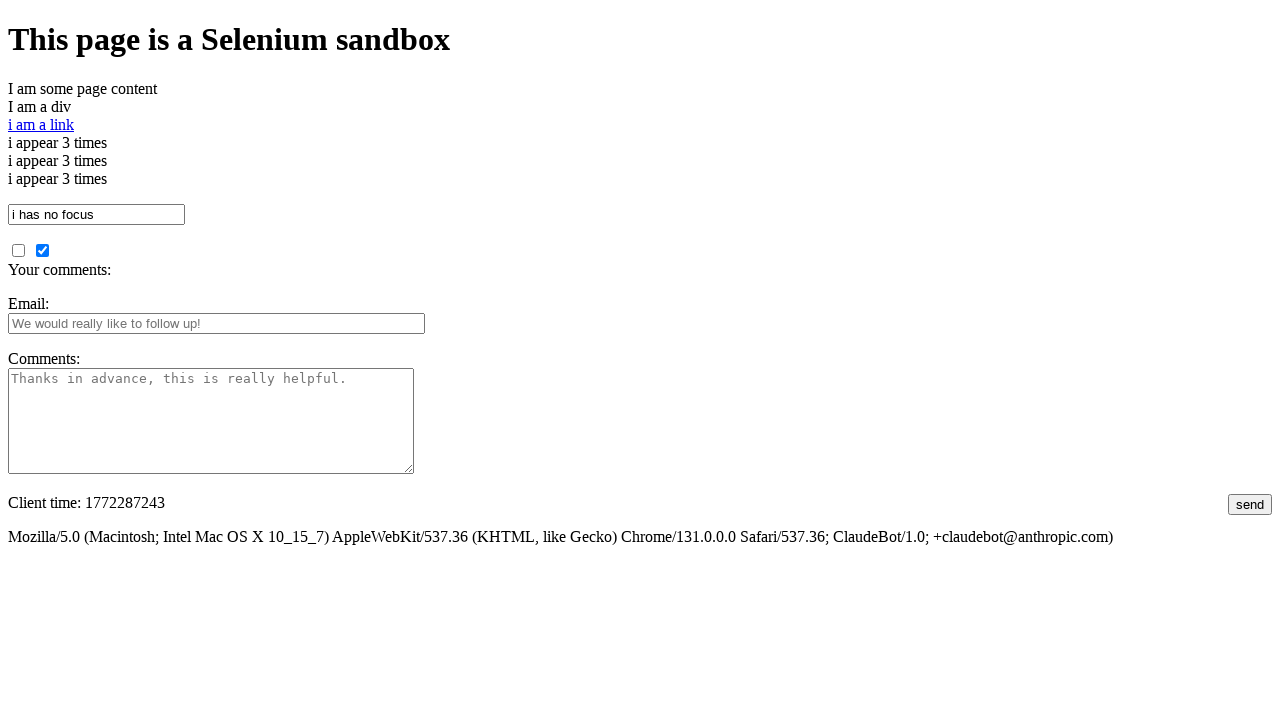

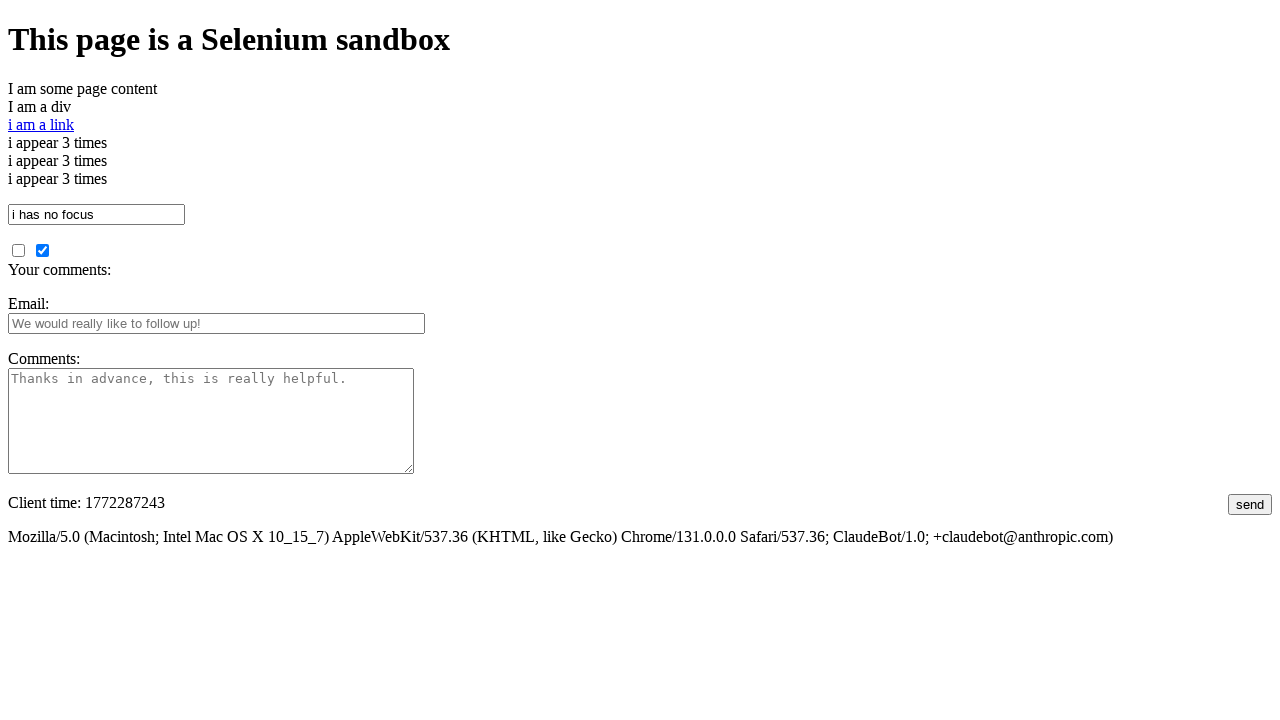